Verifies that the OrangeHRM logo is displayed on the login page

Starting URL: https://opensource-demo.orangehrmlive.com/

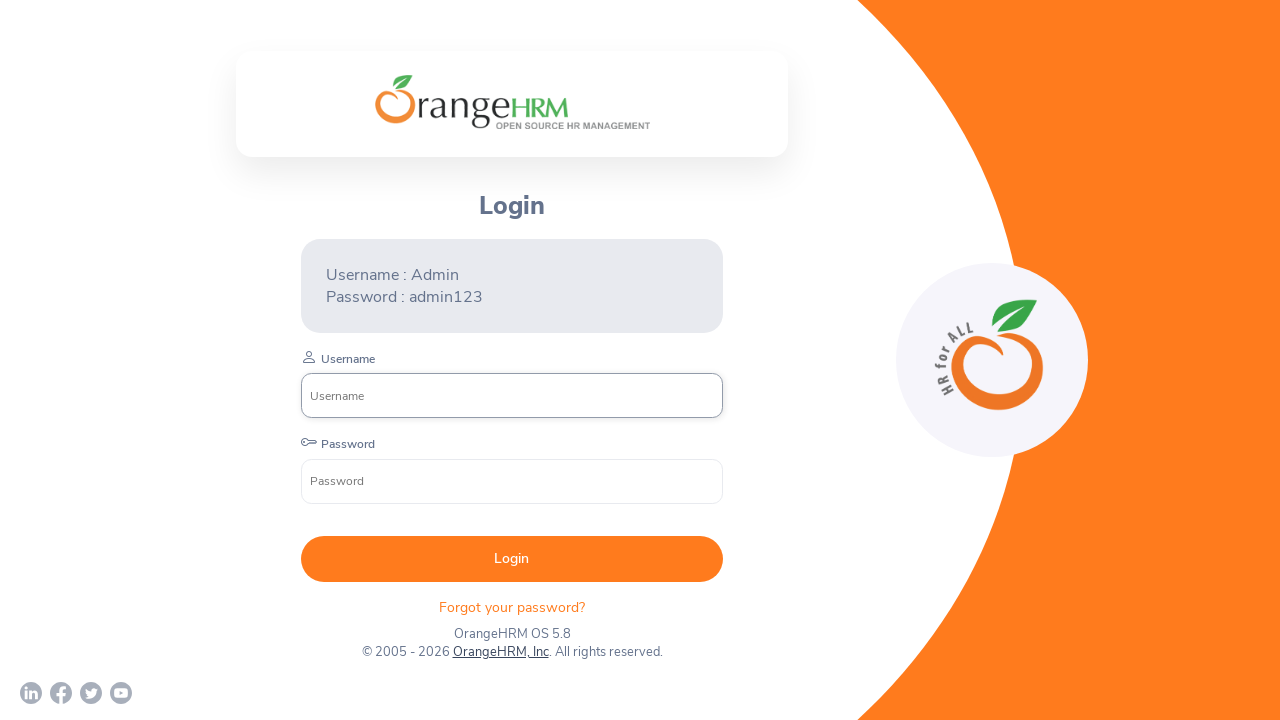

Waited for OrangeHRM logo element to load on login page
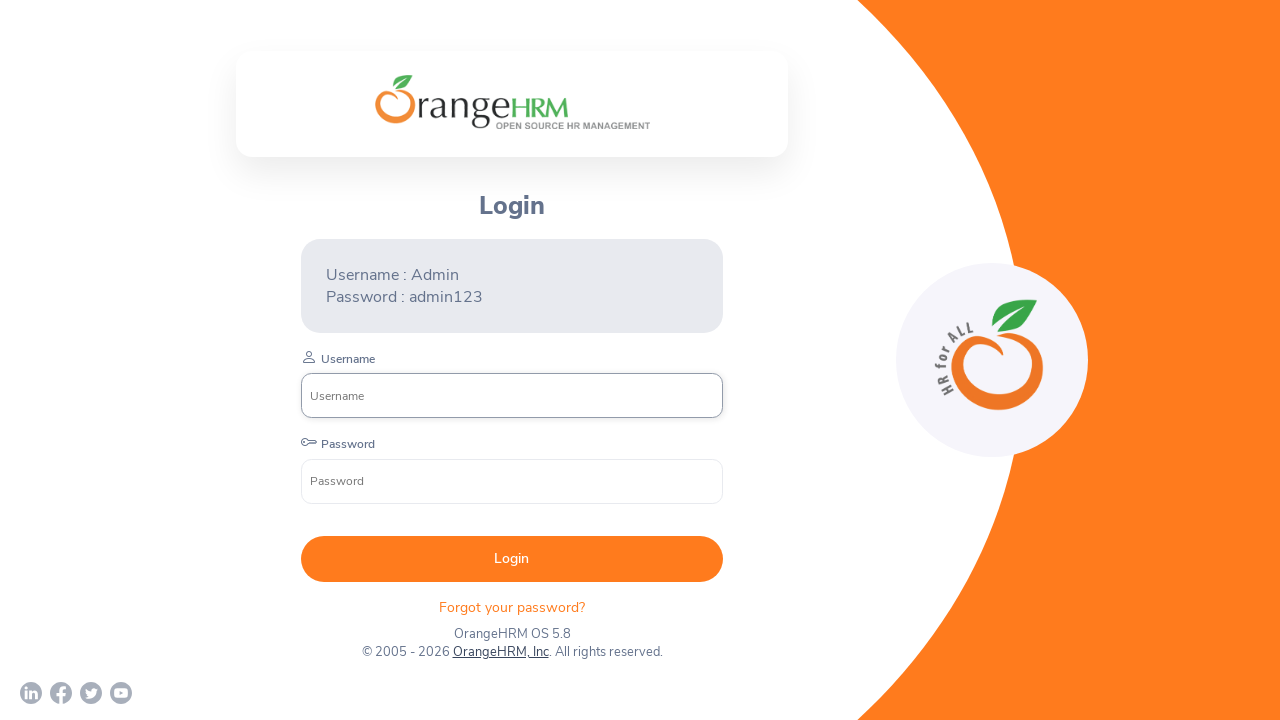

Verified that OrangeHRM logo is visible
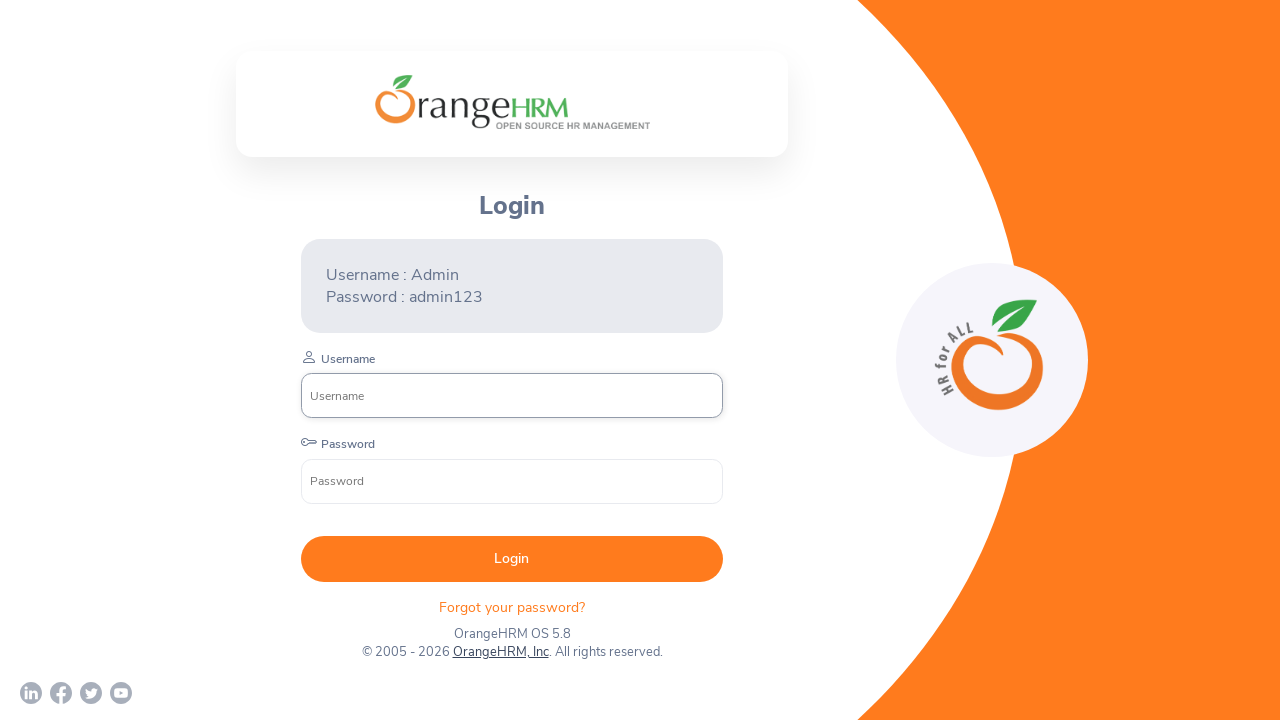

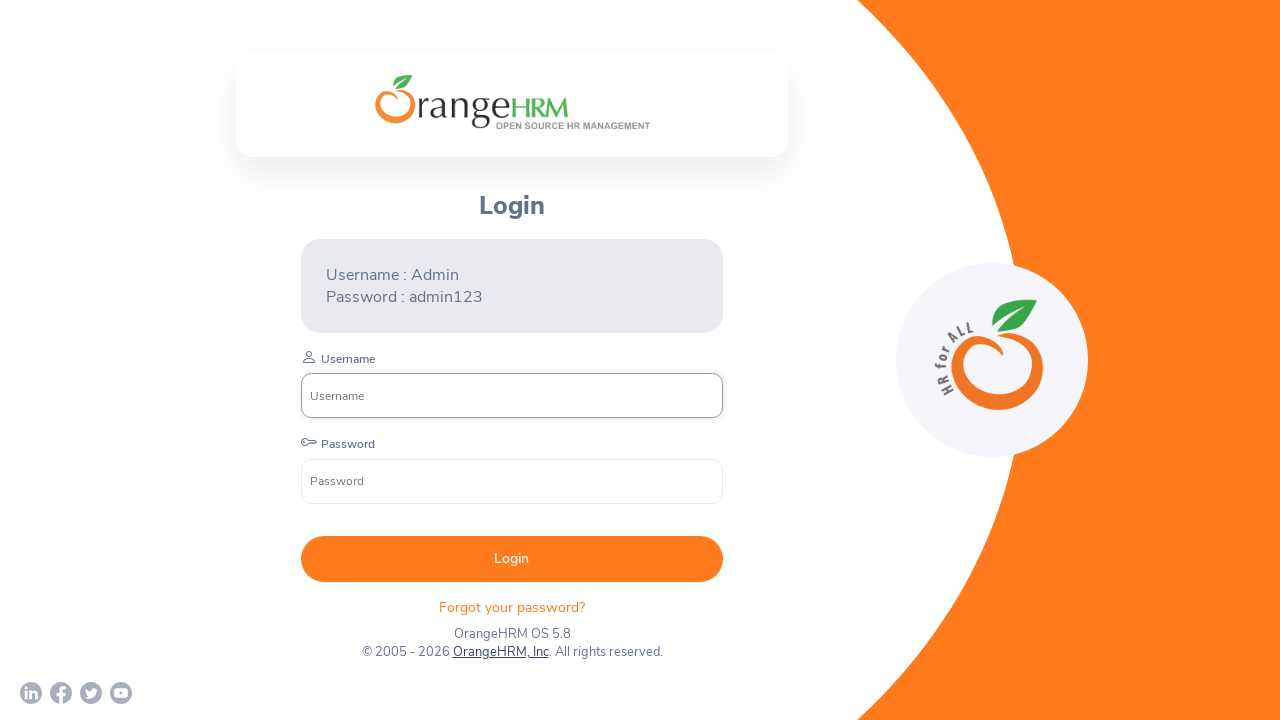